Tests form interaction on a registration page by filling and clearing the first name field

Starting URL: https://demo.automationtesting.in/Register.html

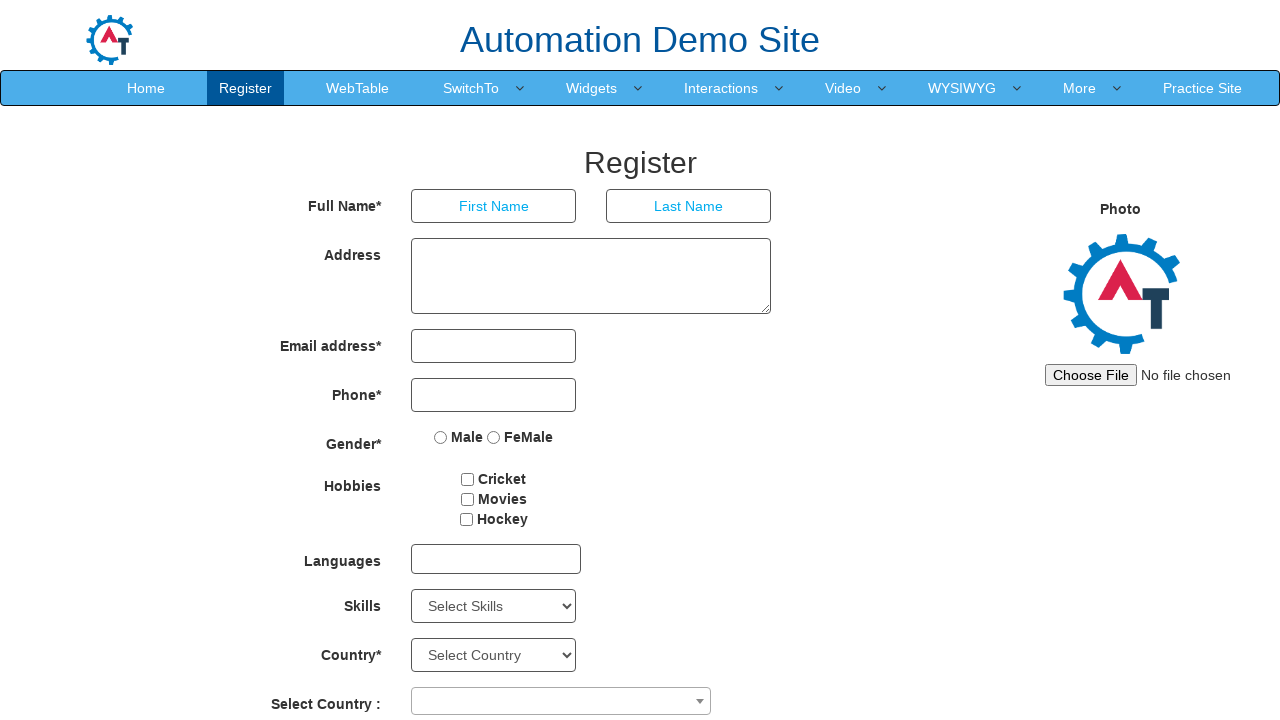

Filled first name field with 'Rutu' on //input[@placeholder='First Name']
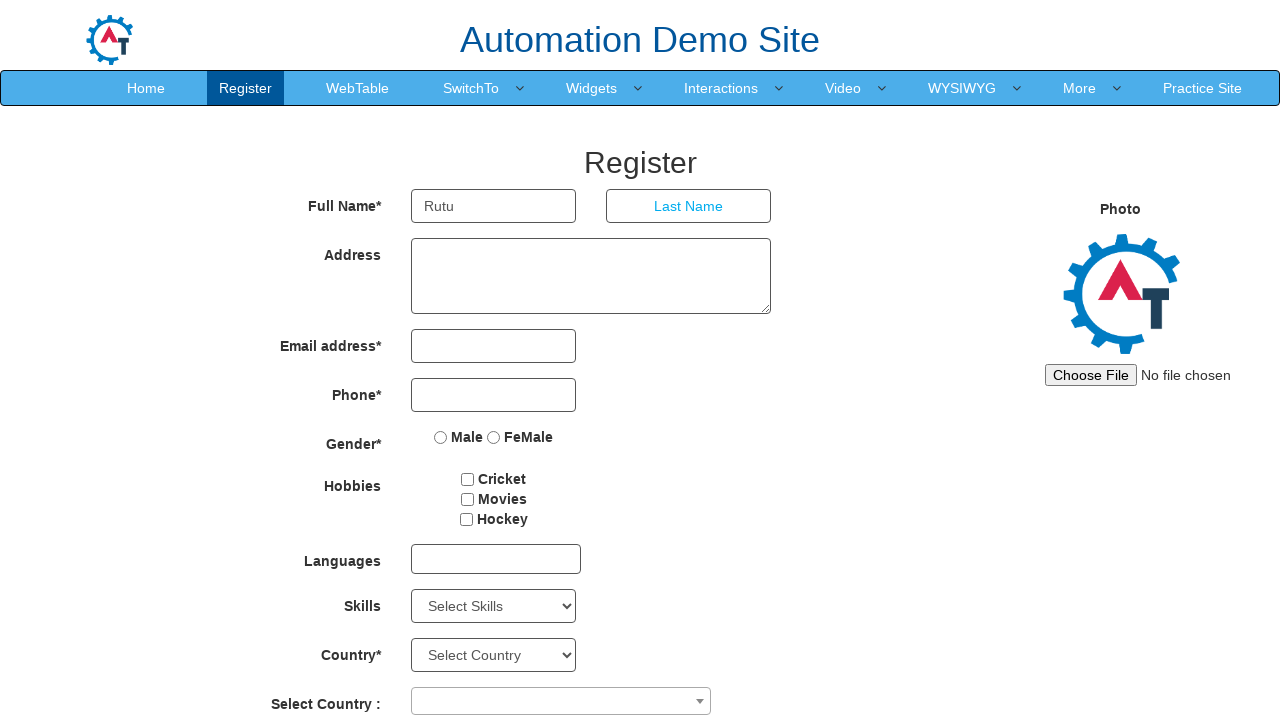

Waited 5 seconds
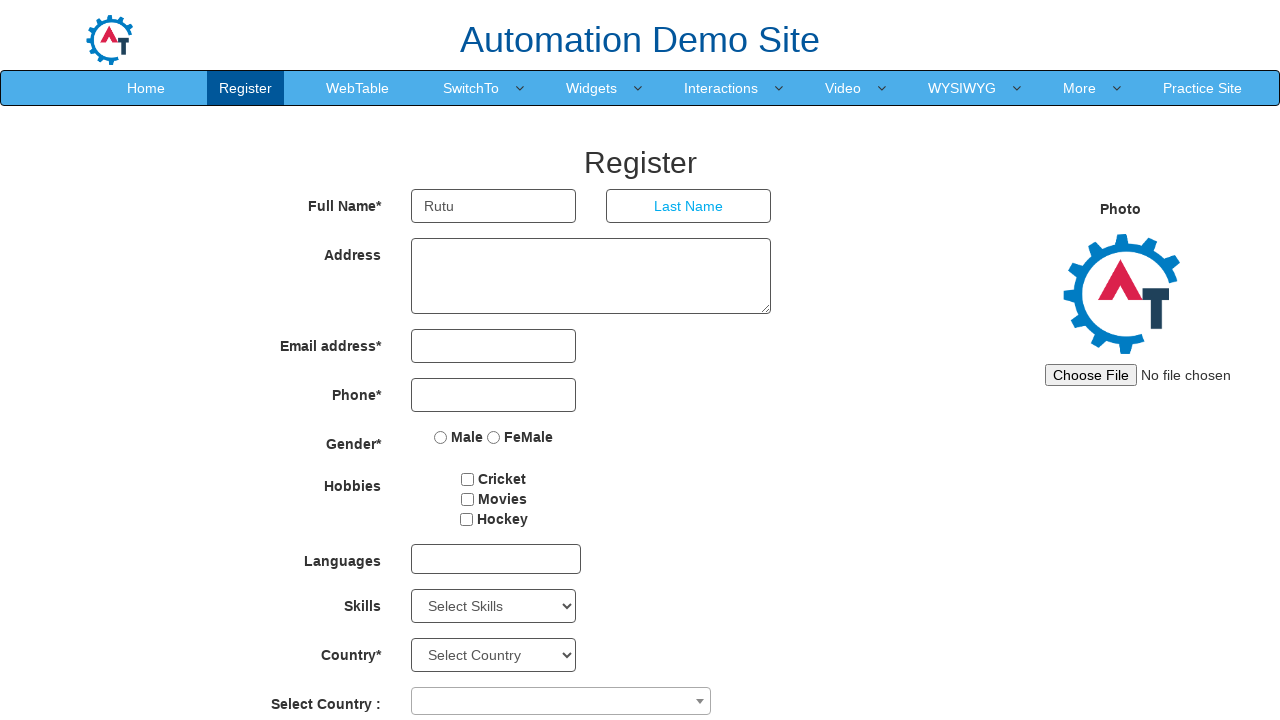

Cleared first name field on //input[@placeholder='First Name']
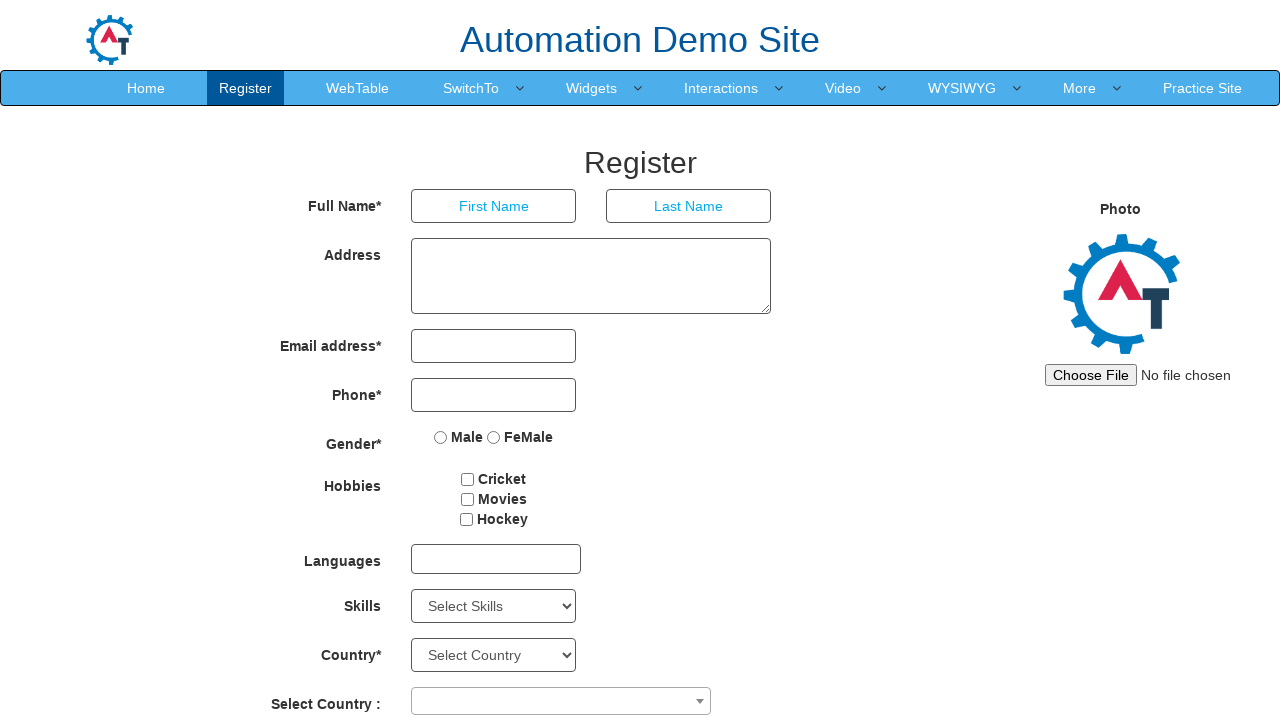

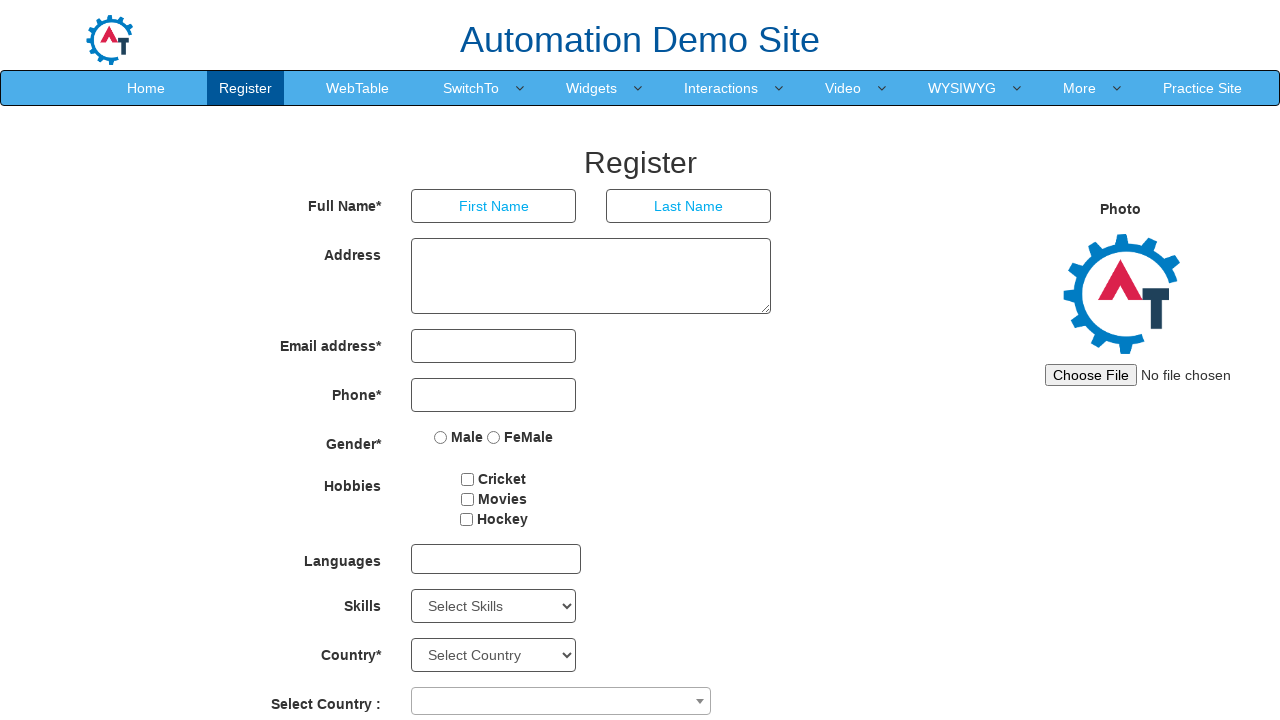